Tests basic navigation by waiting for the page to load and then reloading it

Starting URL: https://gitlab.com/

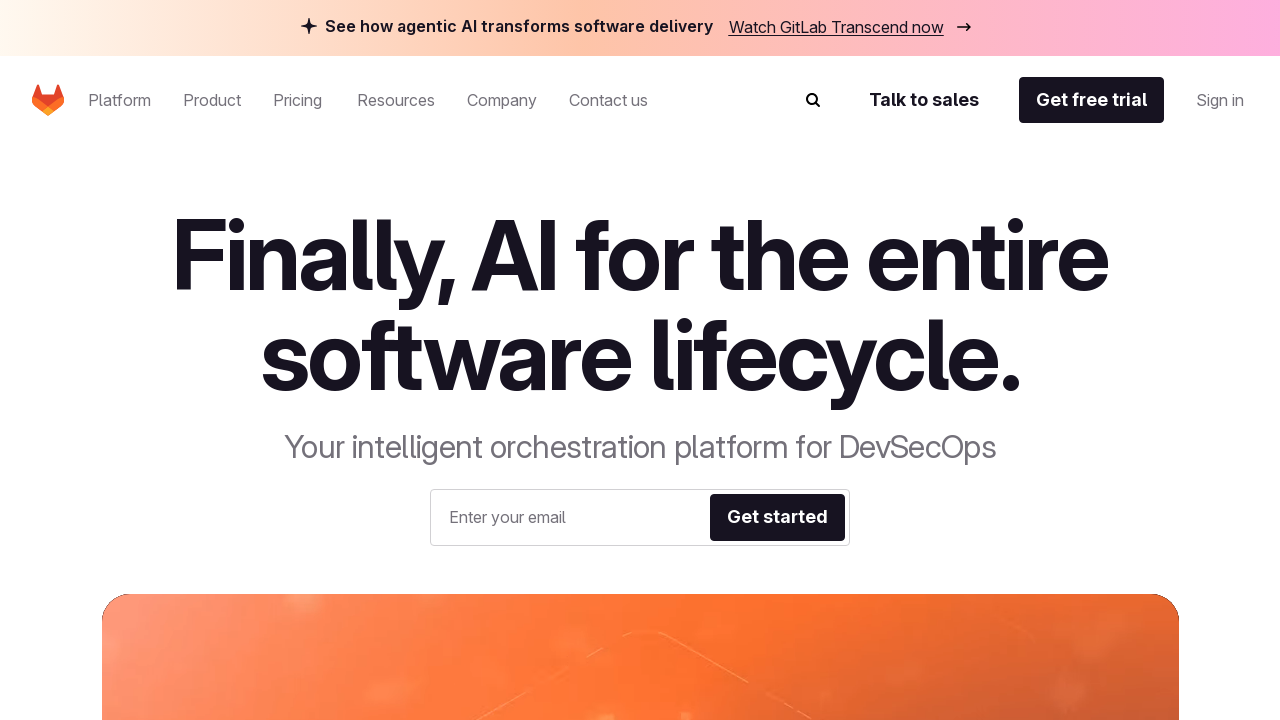

Navigated to GitLab homepage
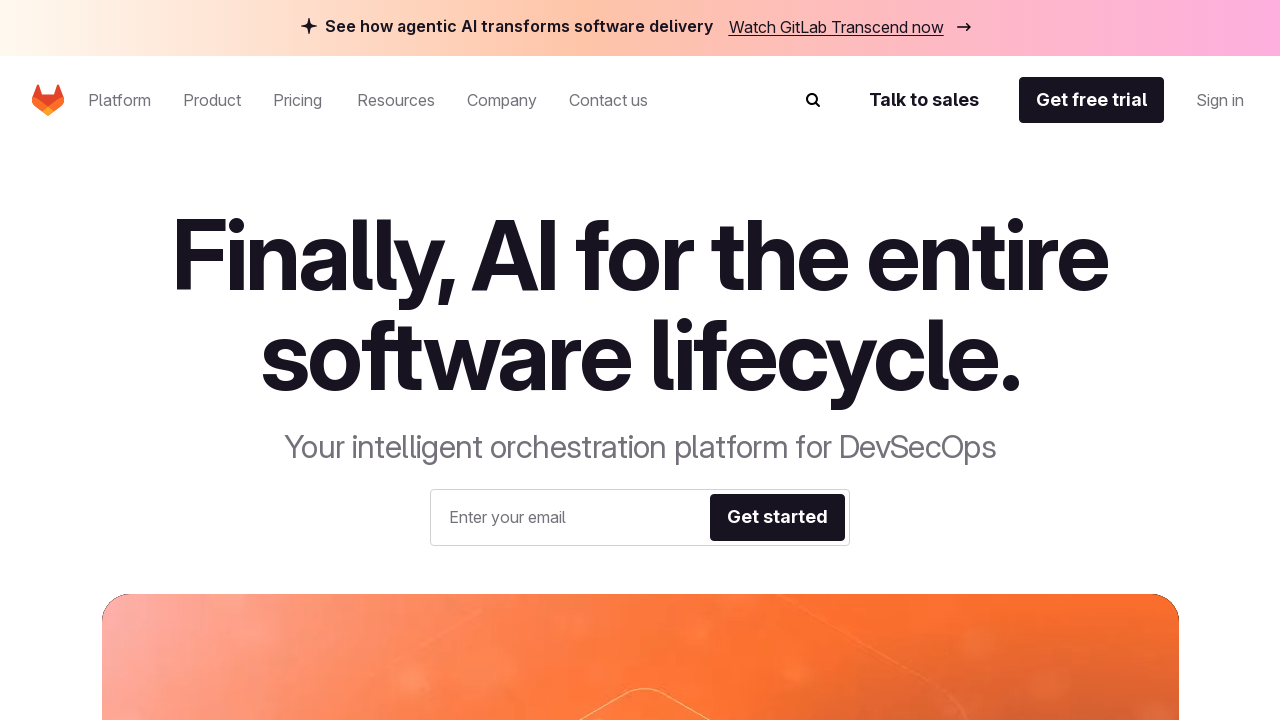

Waited for page to load completely
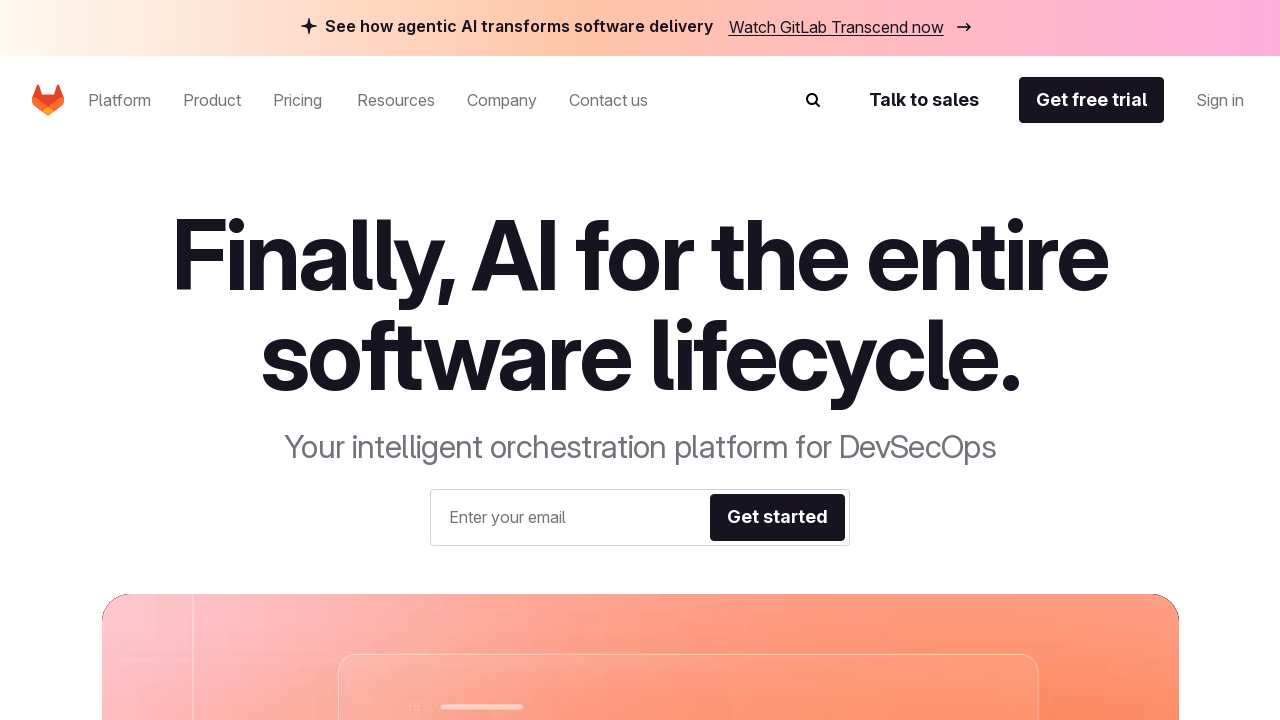

Reloaded the page
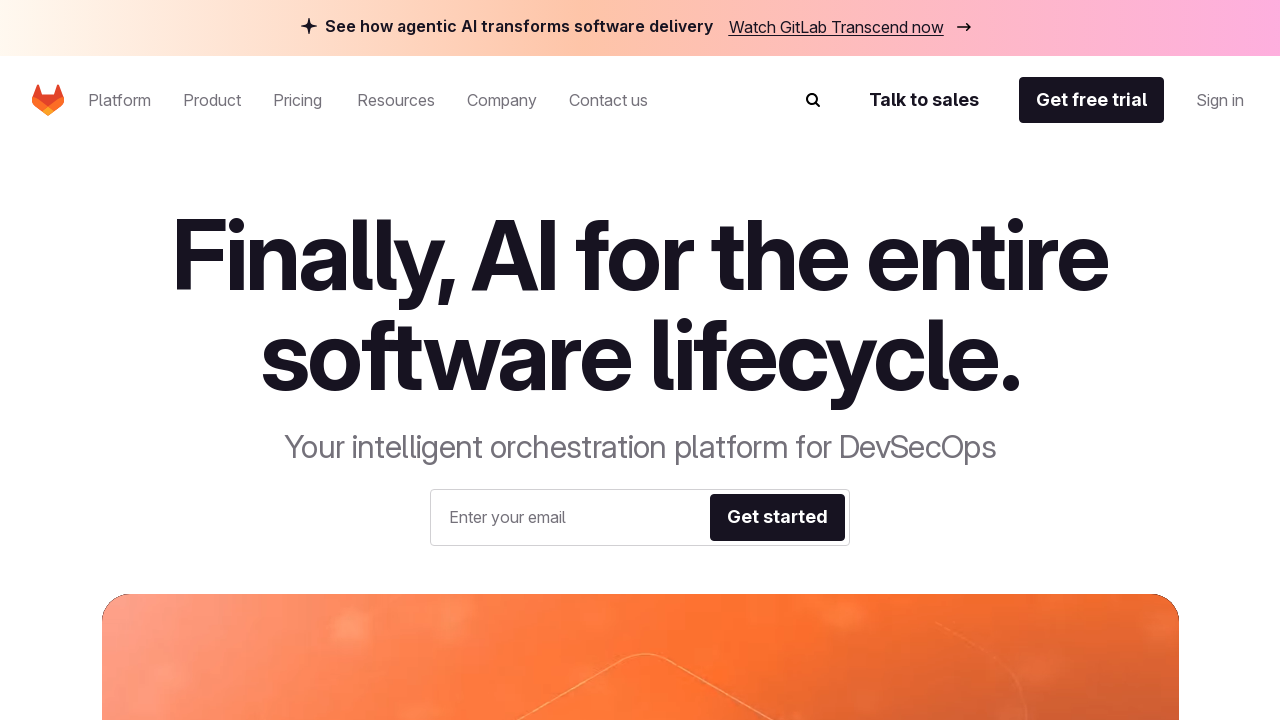

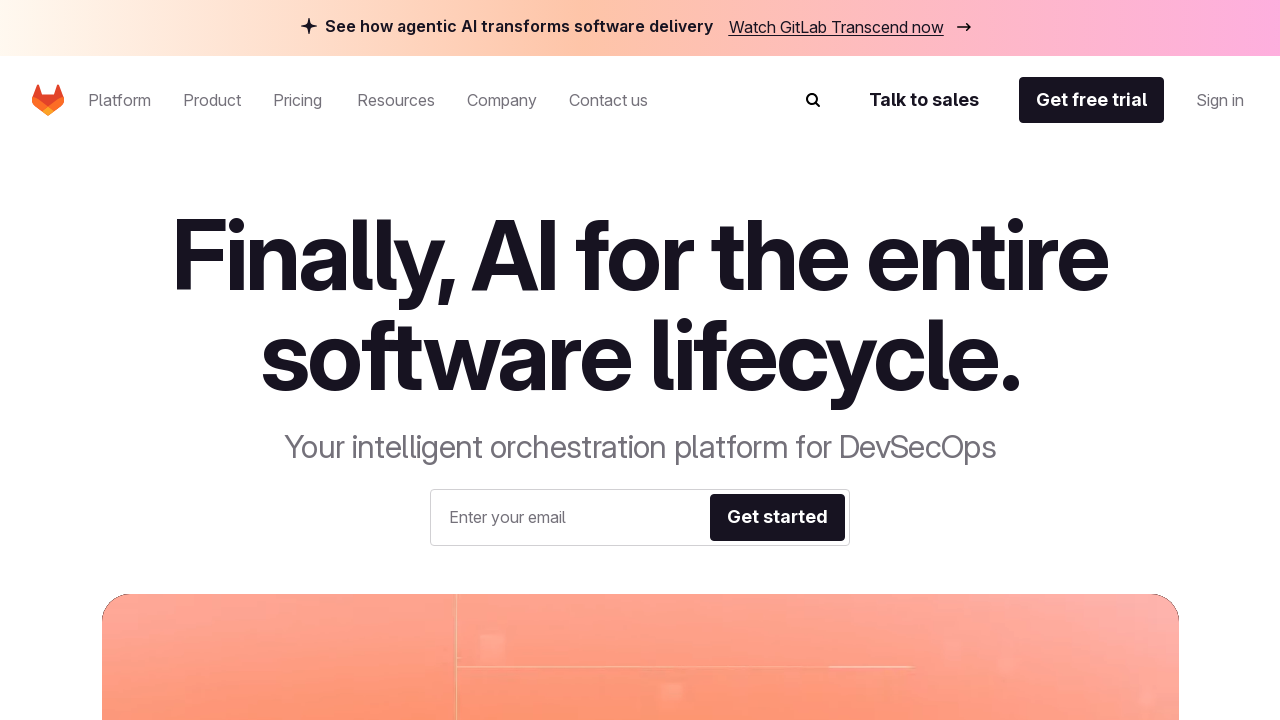